Tests drag and drop functionality on jQuery UI demo page by dragging an element and dropping it onto a target area

Starting URL: https://jqueryui.com/droppable/

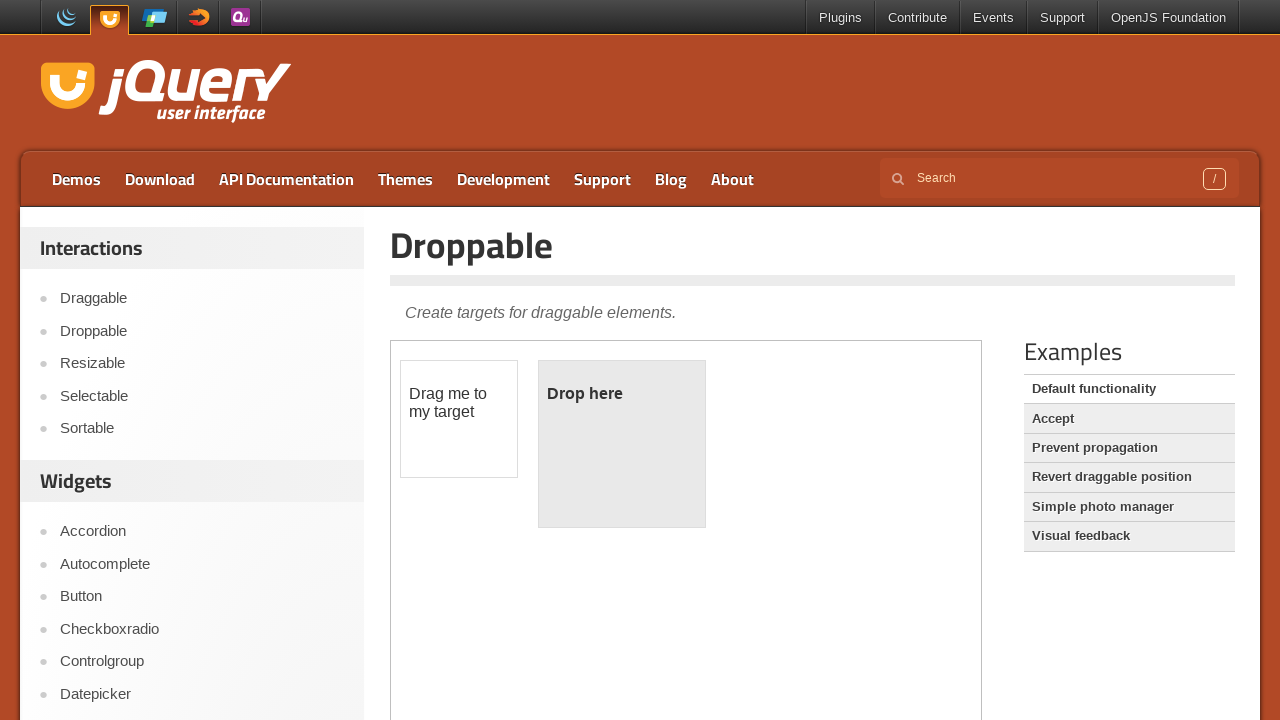

Located the iframe containing the drag and drop demo
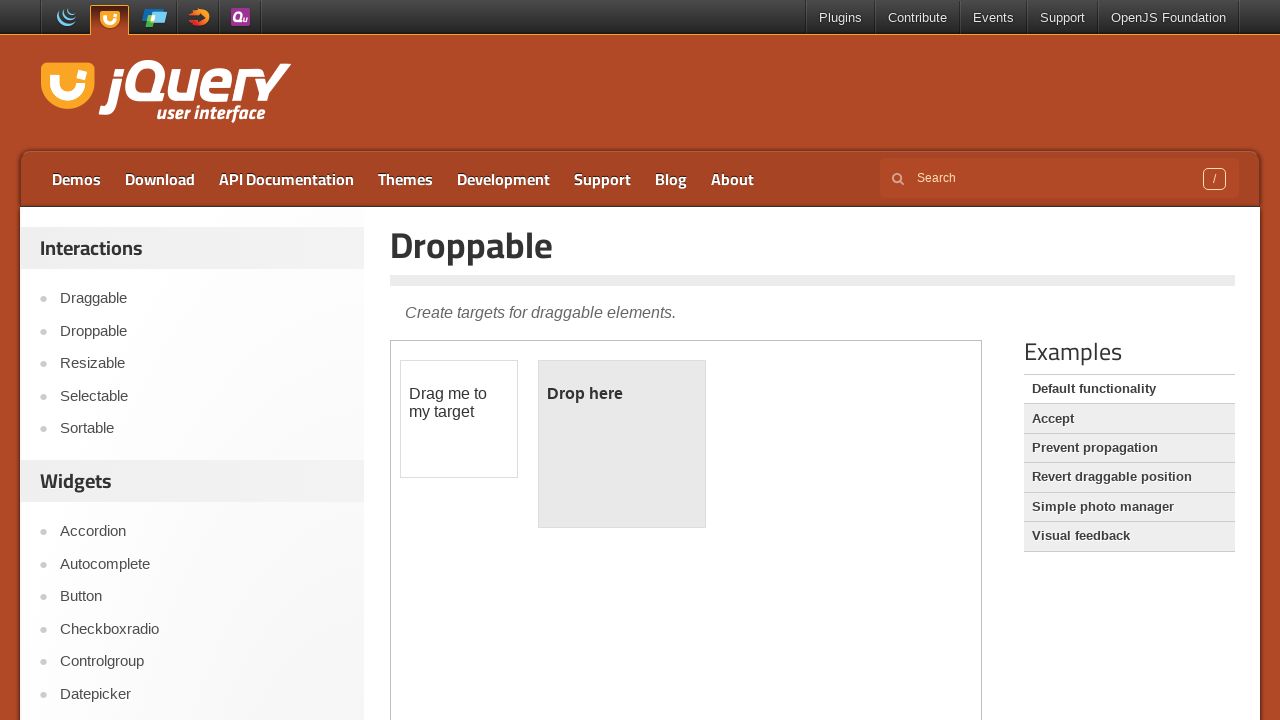

Located the draggable element with id 'draggable'
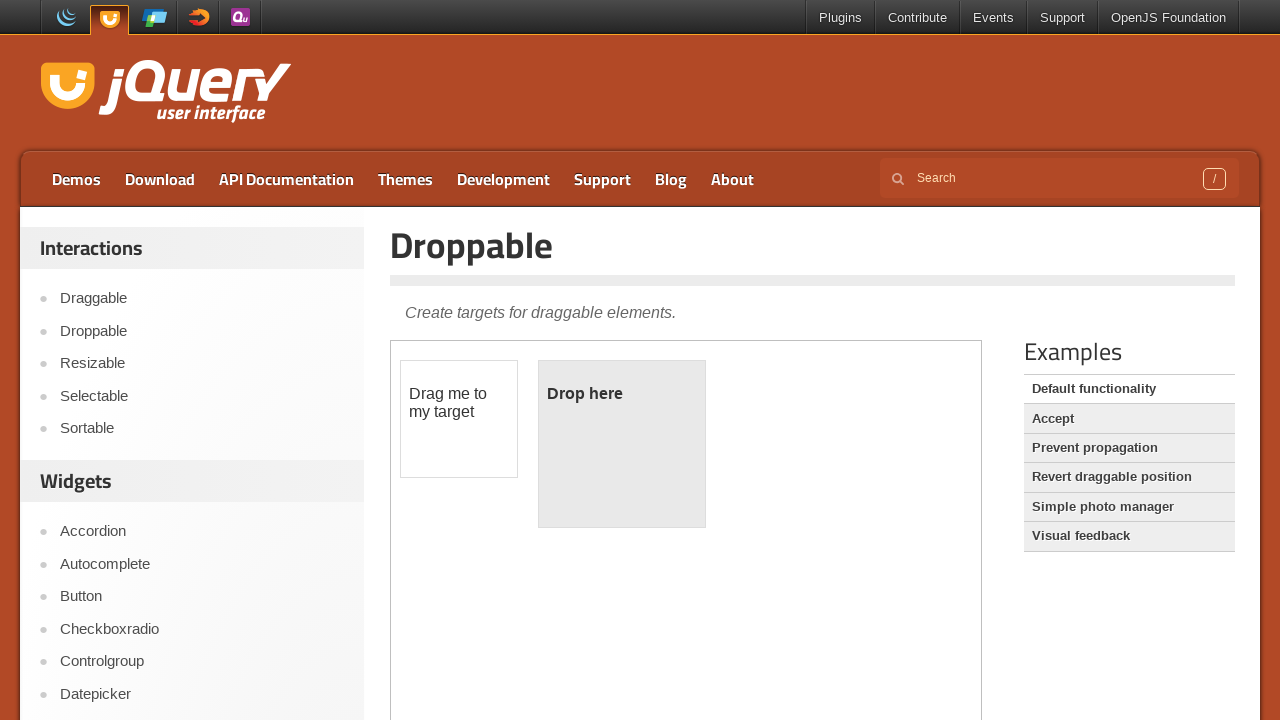

Located the droppable target element with id 'droppable'
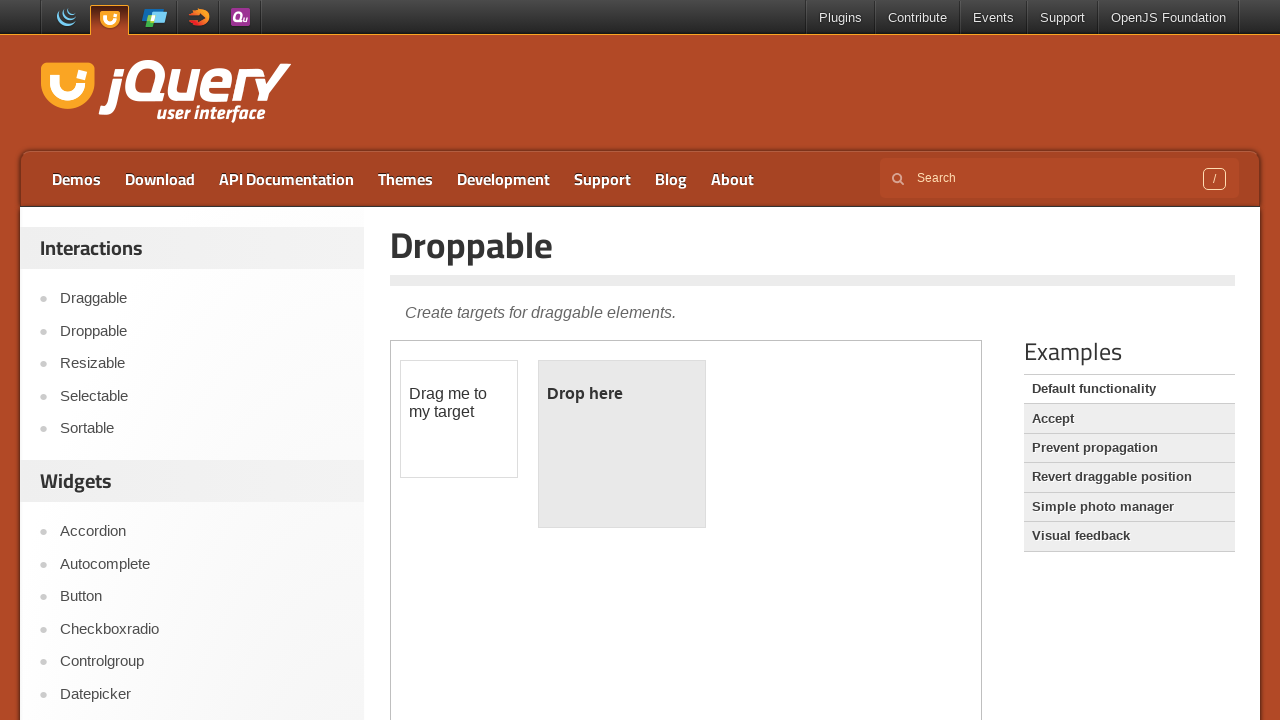

Dragged the draggable element and dropped it onto the droppable target at (622, 444)
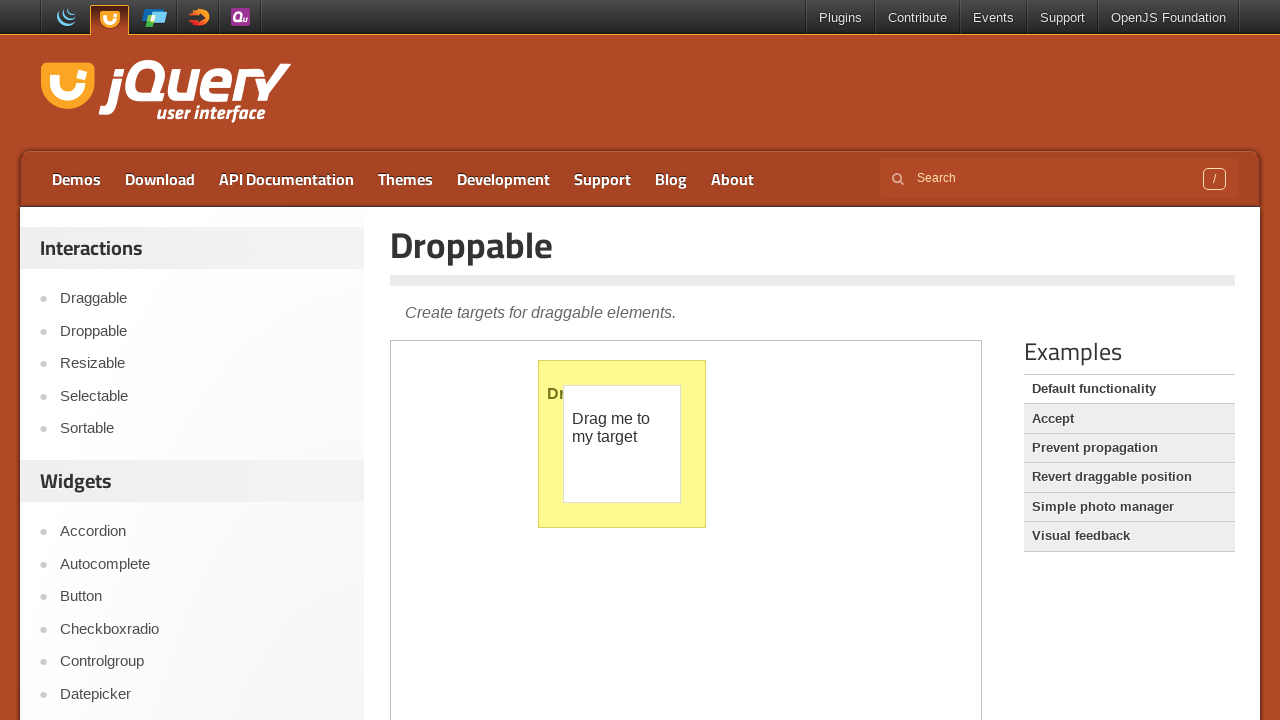

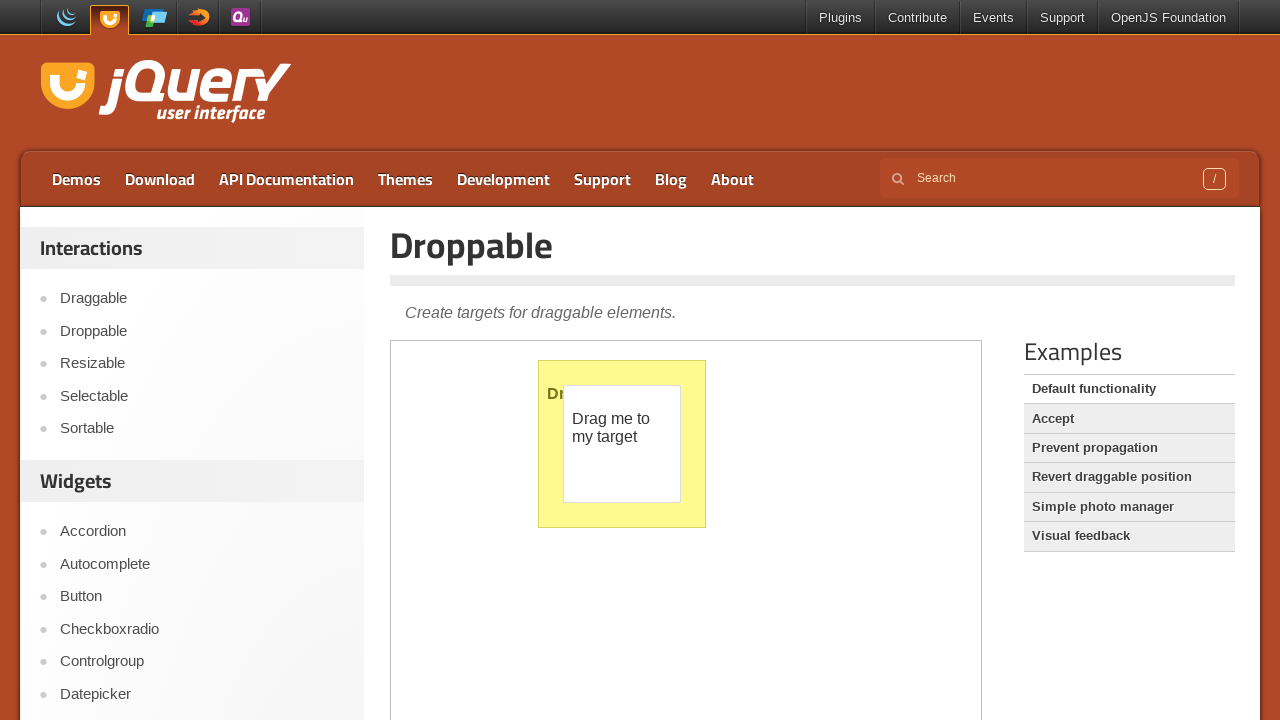